Tests selecting a checkbox by its value from a list of book checkboxes and verifies the selection exists

Starting URL: https://chandanachaitanya.github.io/selenium-practice-site

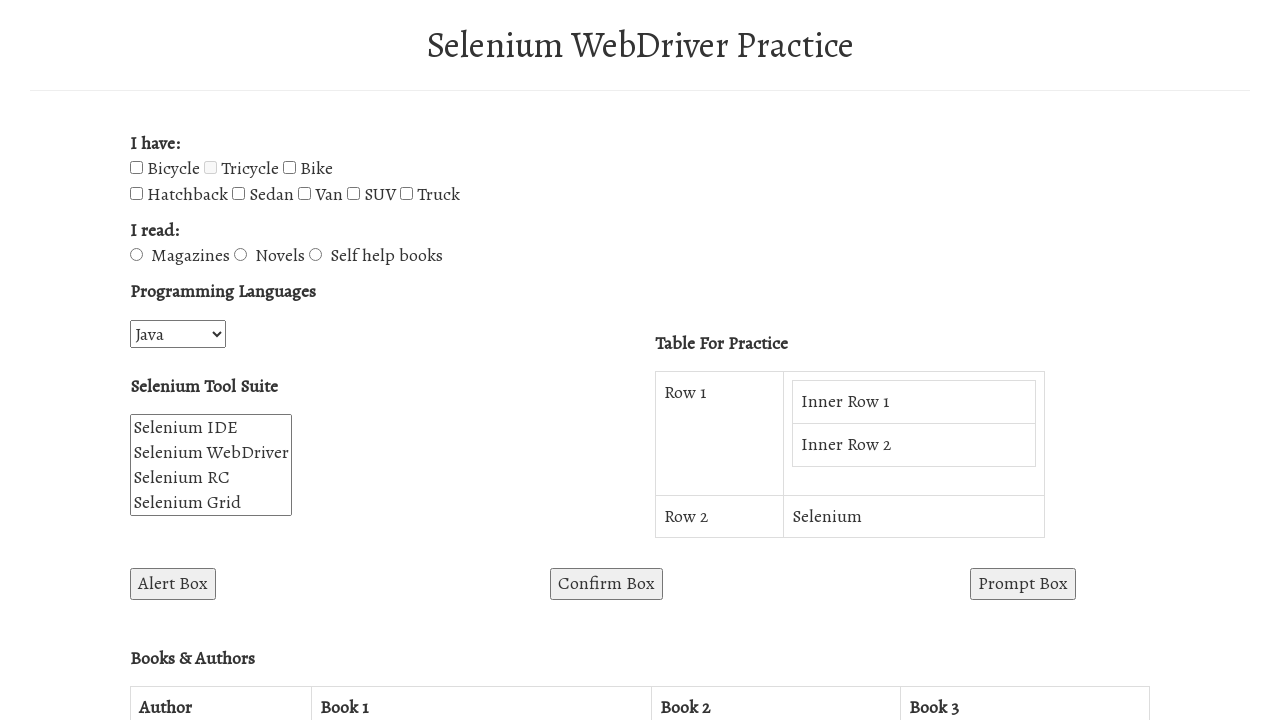

Clicked 'Self help books' checkbox at (316, 255) on #booksCheckboxes input[name='books'][value='Self help books']
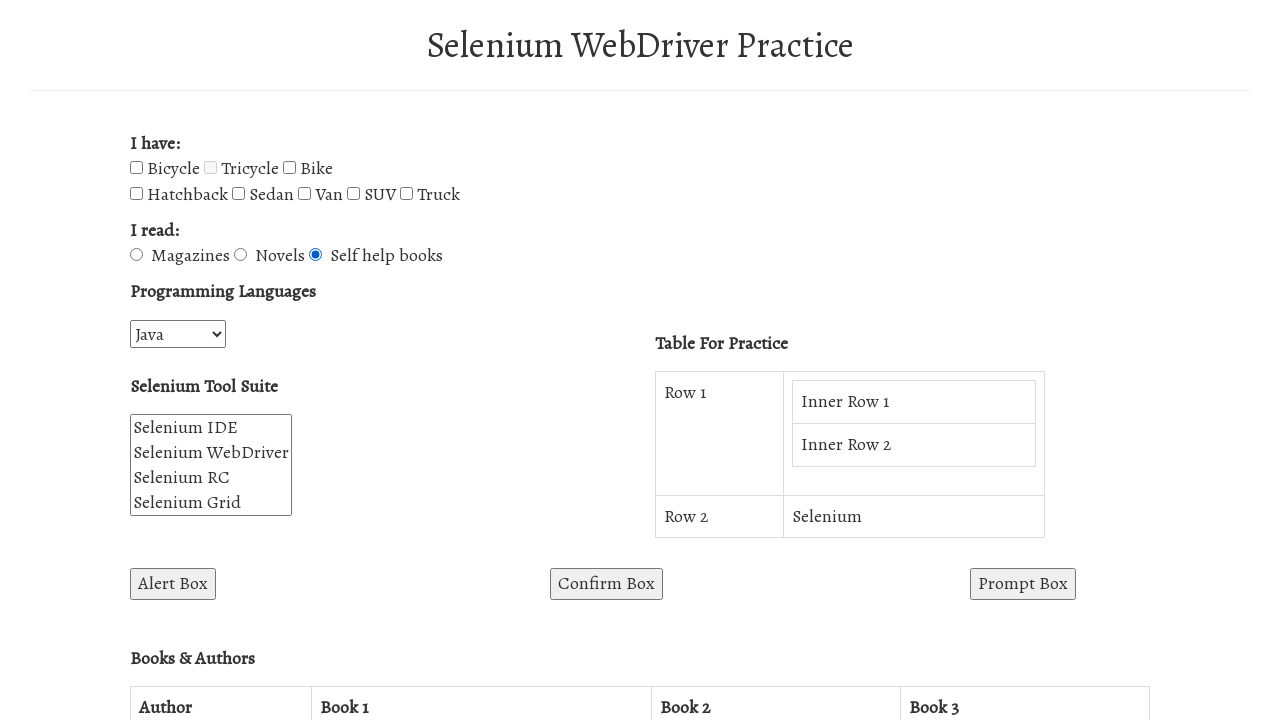

Verified 'Self help books' checkbox is checked
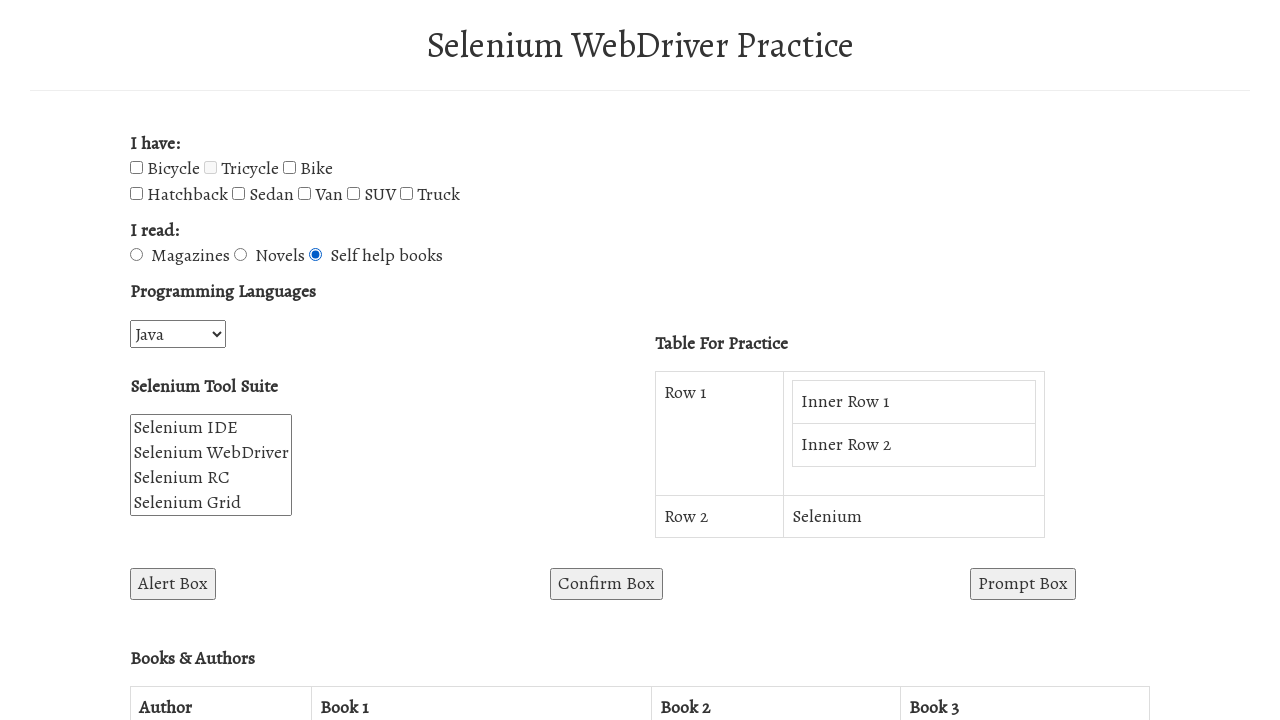

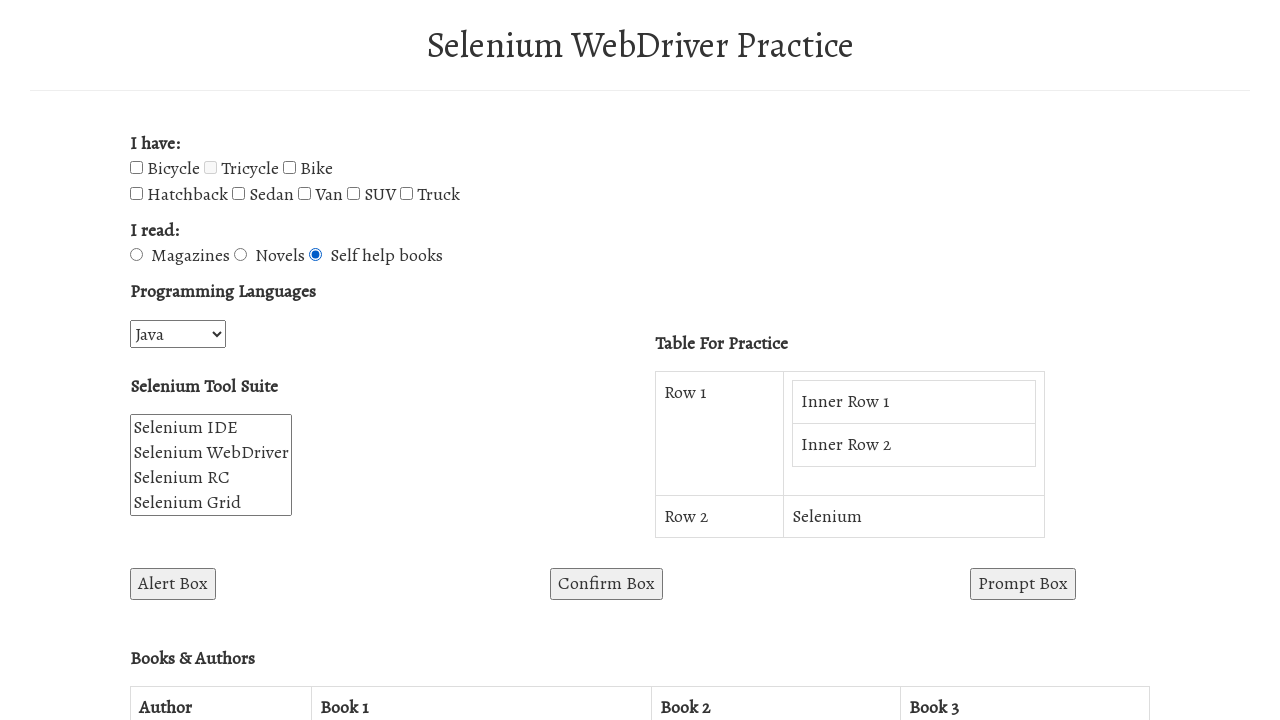